Tests the Python.org search functionality by entering "pycon" in the search box and submitting the search form

Starting URL: http://www.python.org

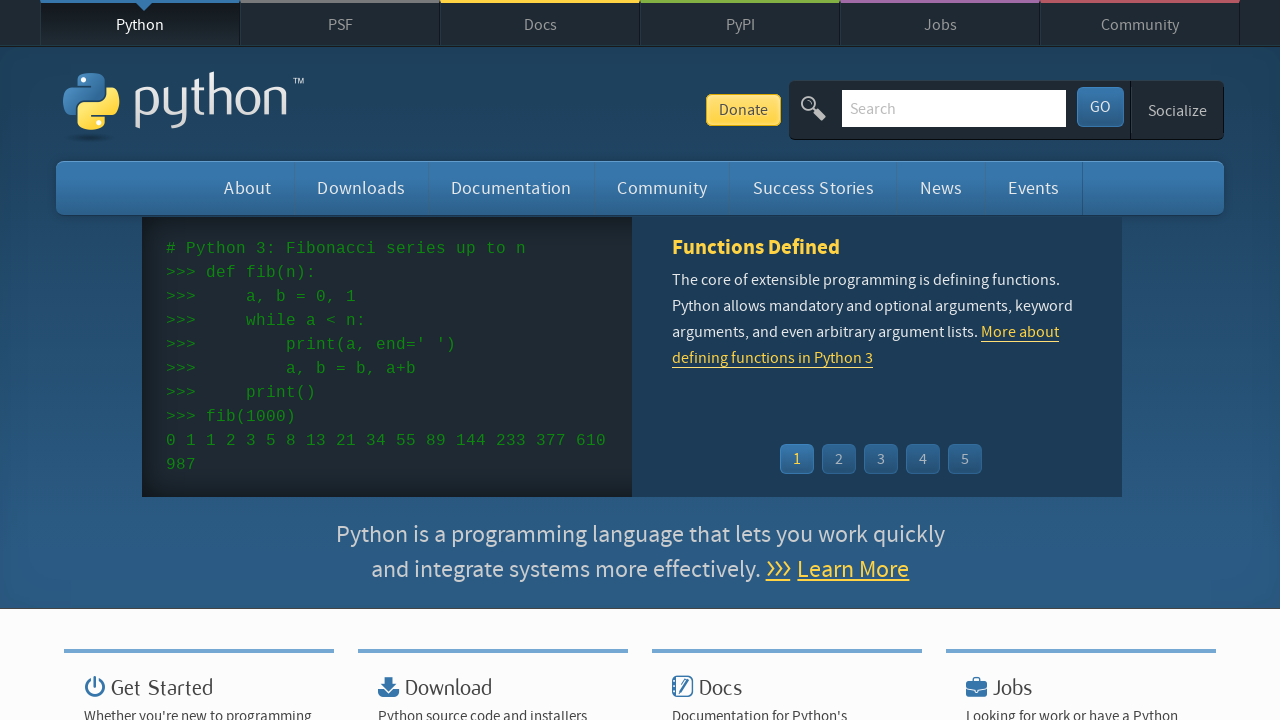

Verified page title contains 'Python'
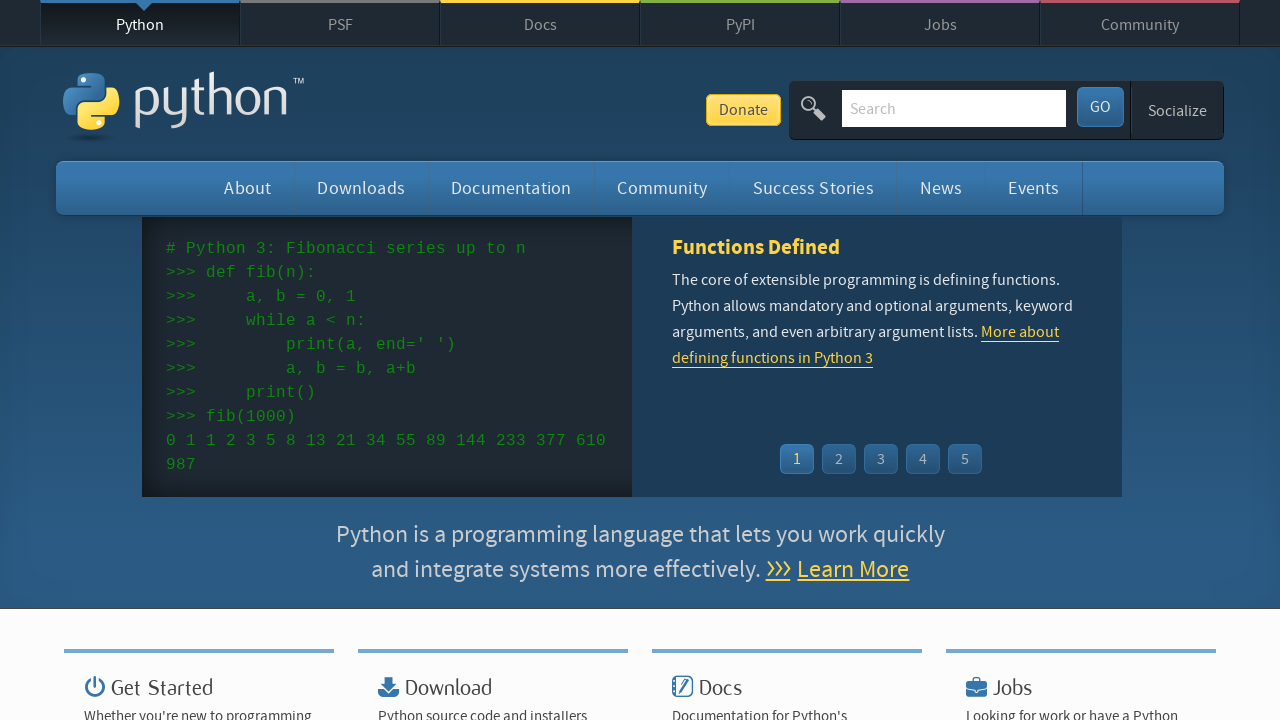

Filled search box with 'pycon' on input[name='q']
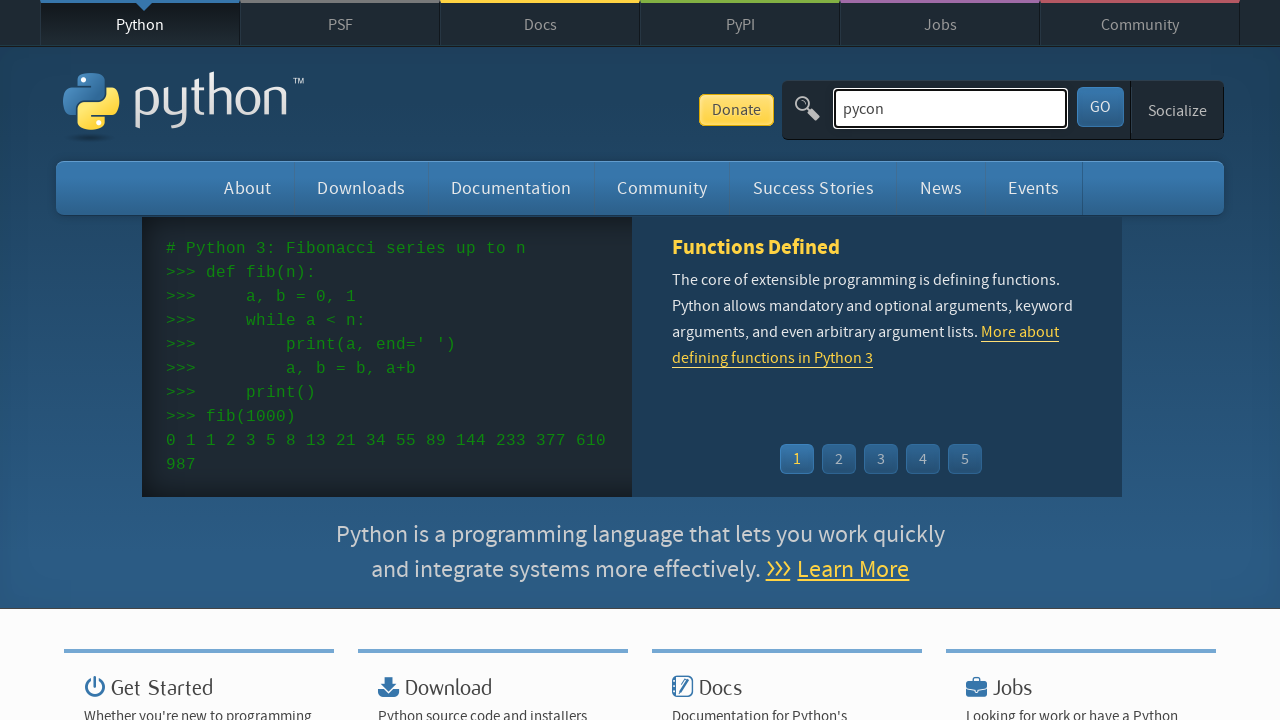

Pressed Enter to submit search form on input[name='q']
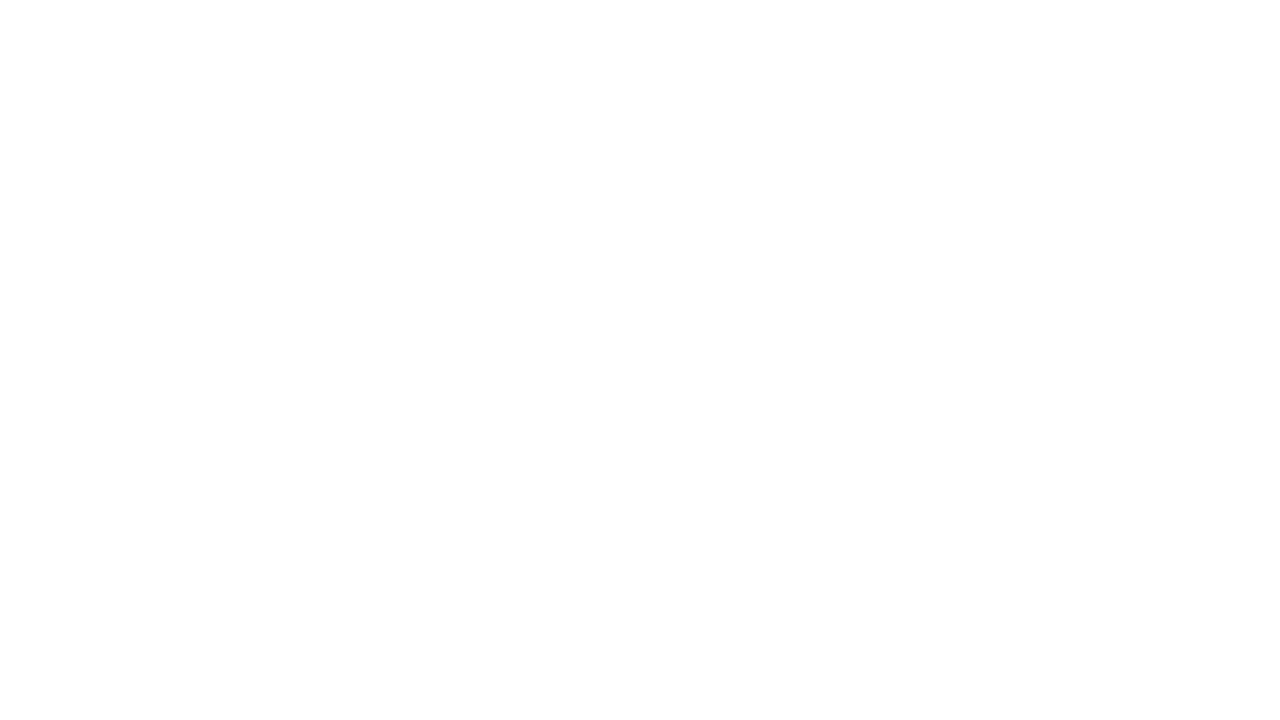

Search results page loaded (networkidle)
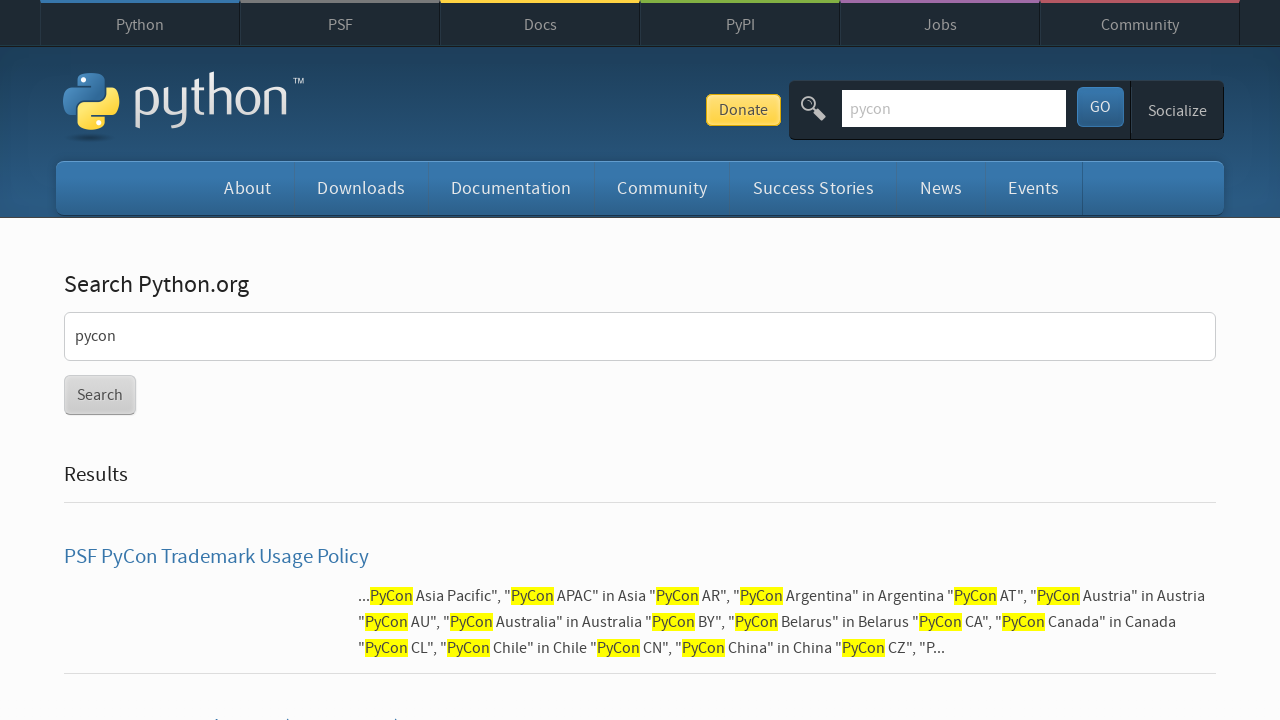

Verified search results are present (no 'No results found' message)
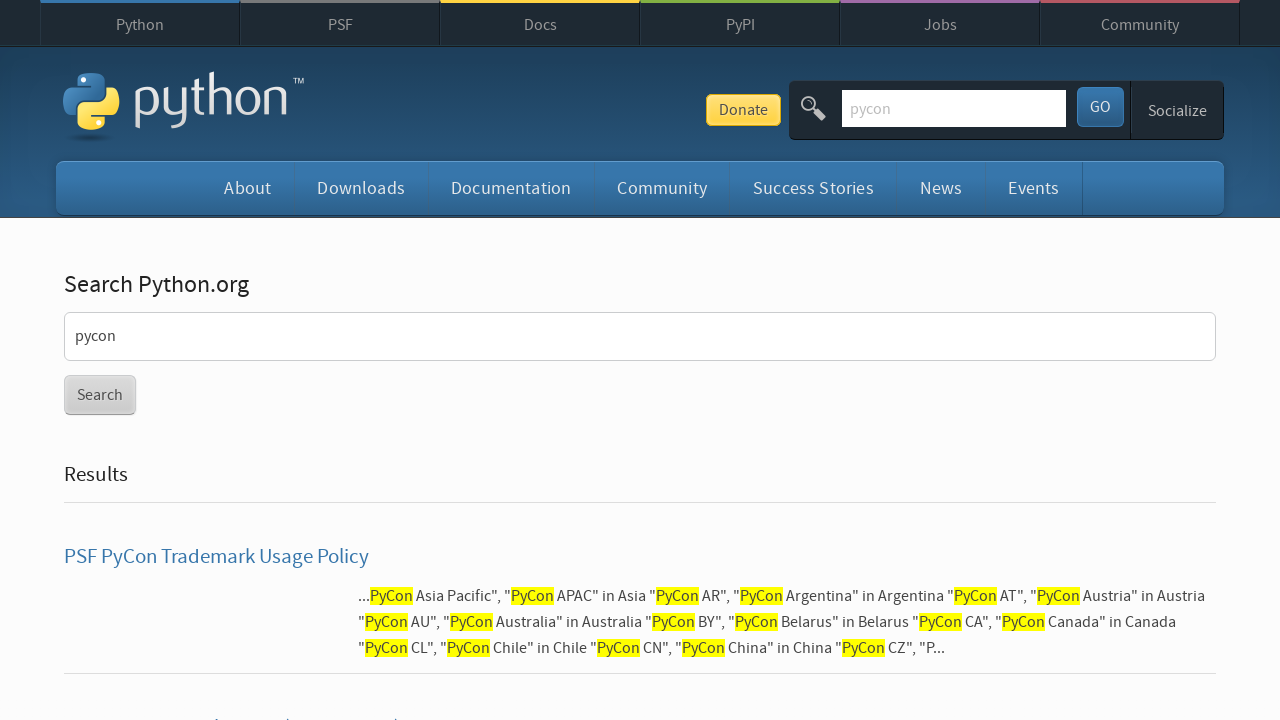

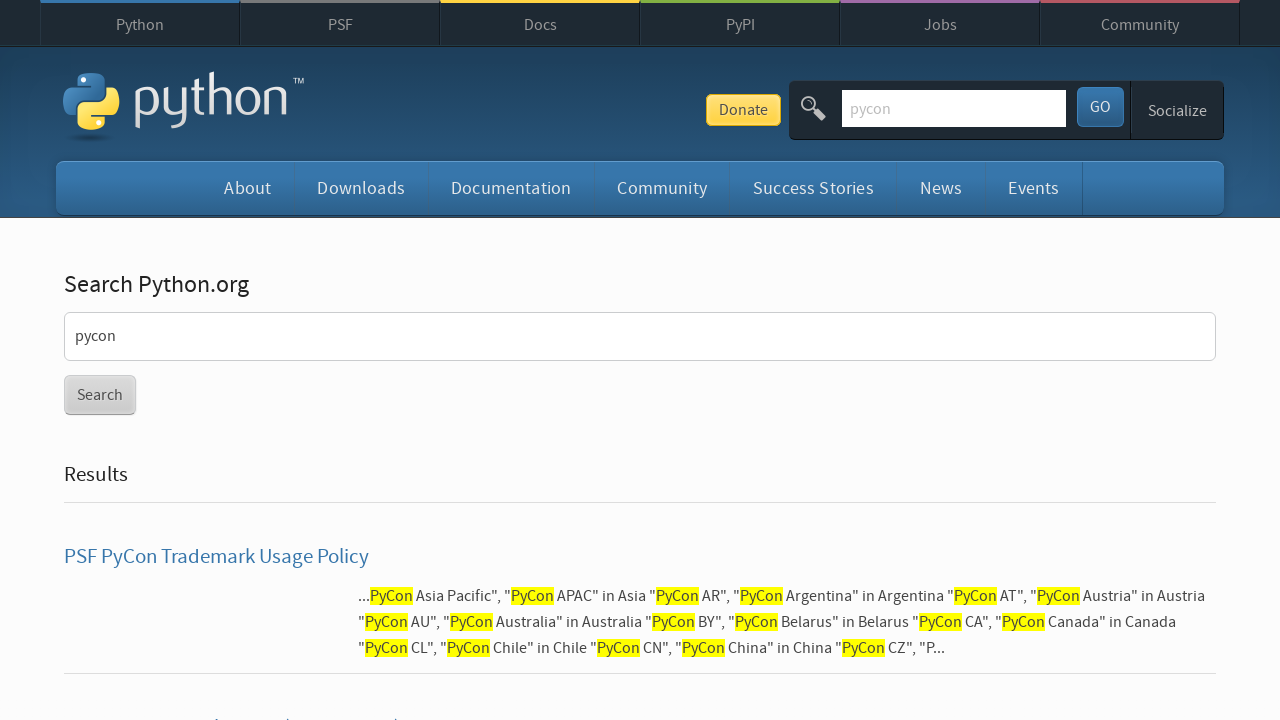